Tests message field length limit by entering a long message

Starting URL: https://tgadek.bitbucket.io/app/portfolio/prod/index.html

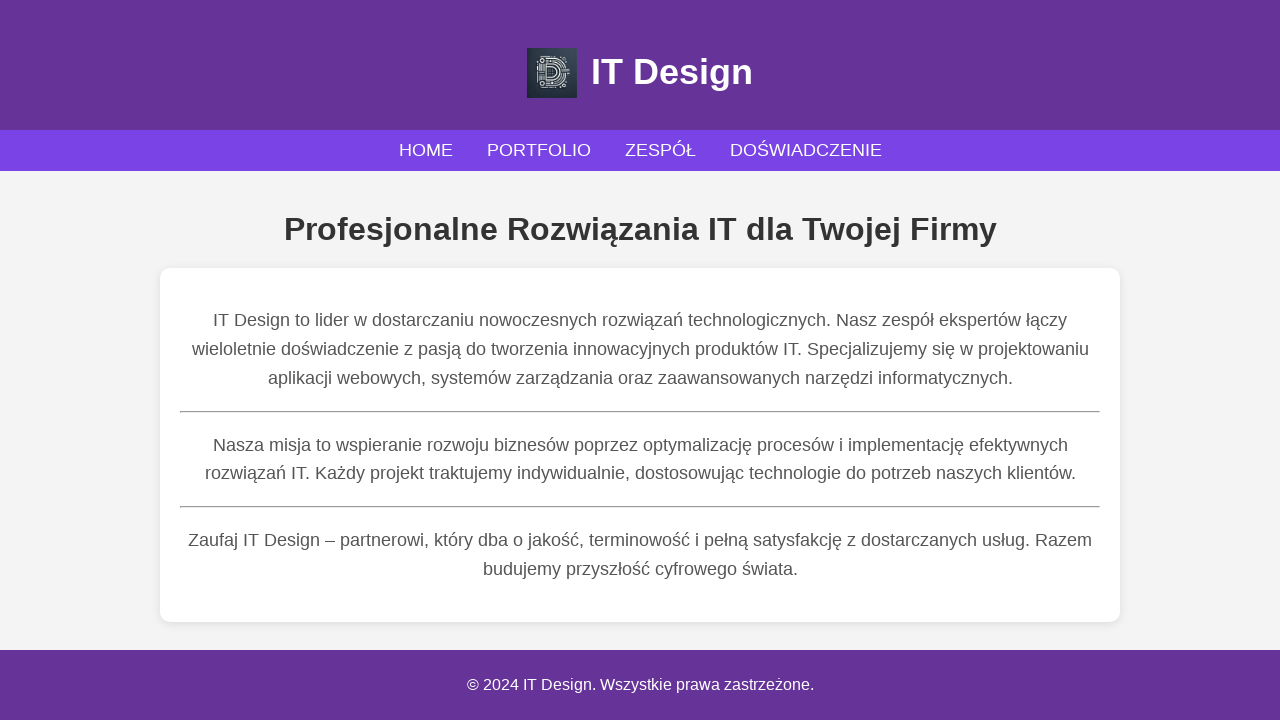

Entered email address 'test@example.com' in email field on #email
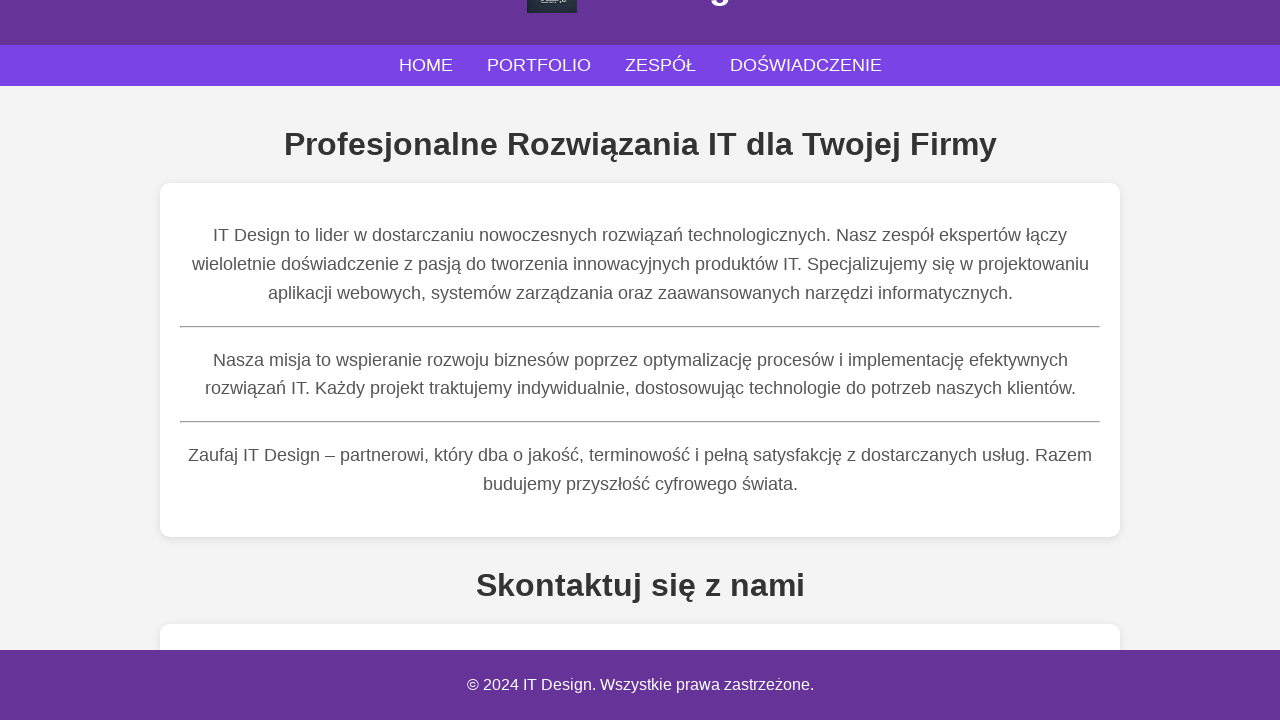

Entered 20-character message to test message field length limit on #message
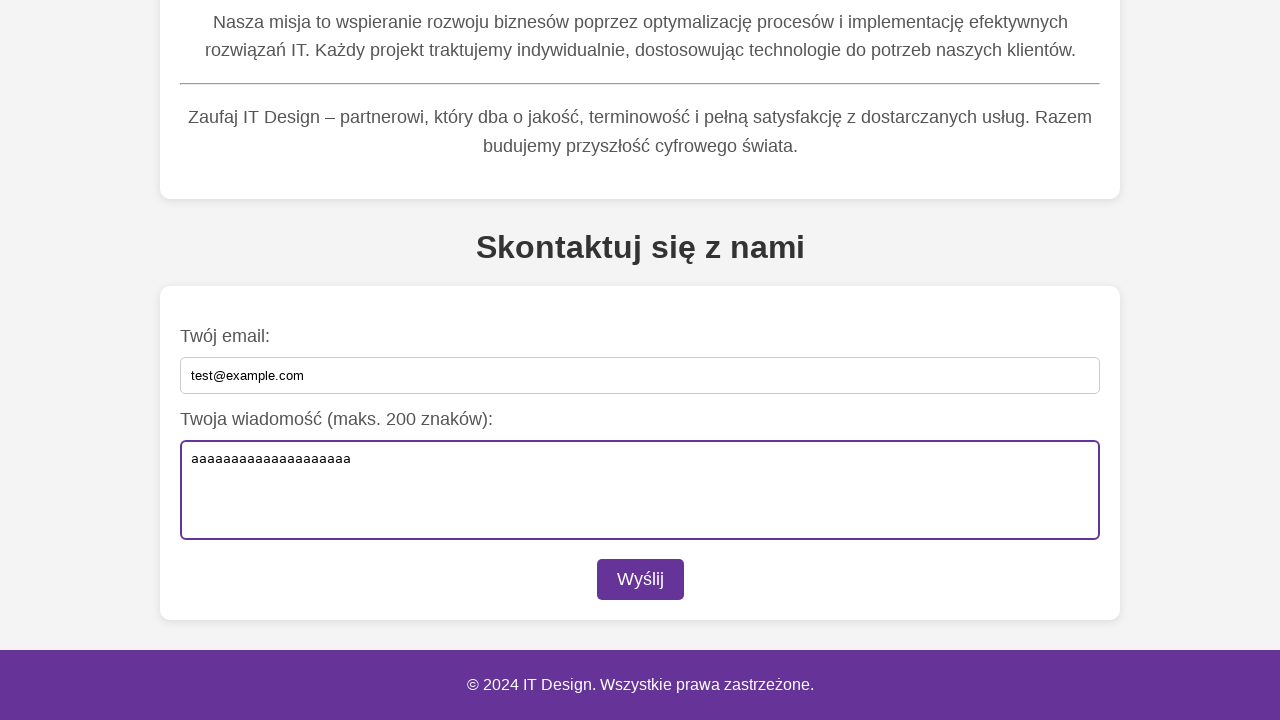

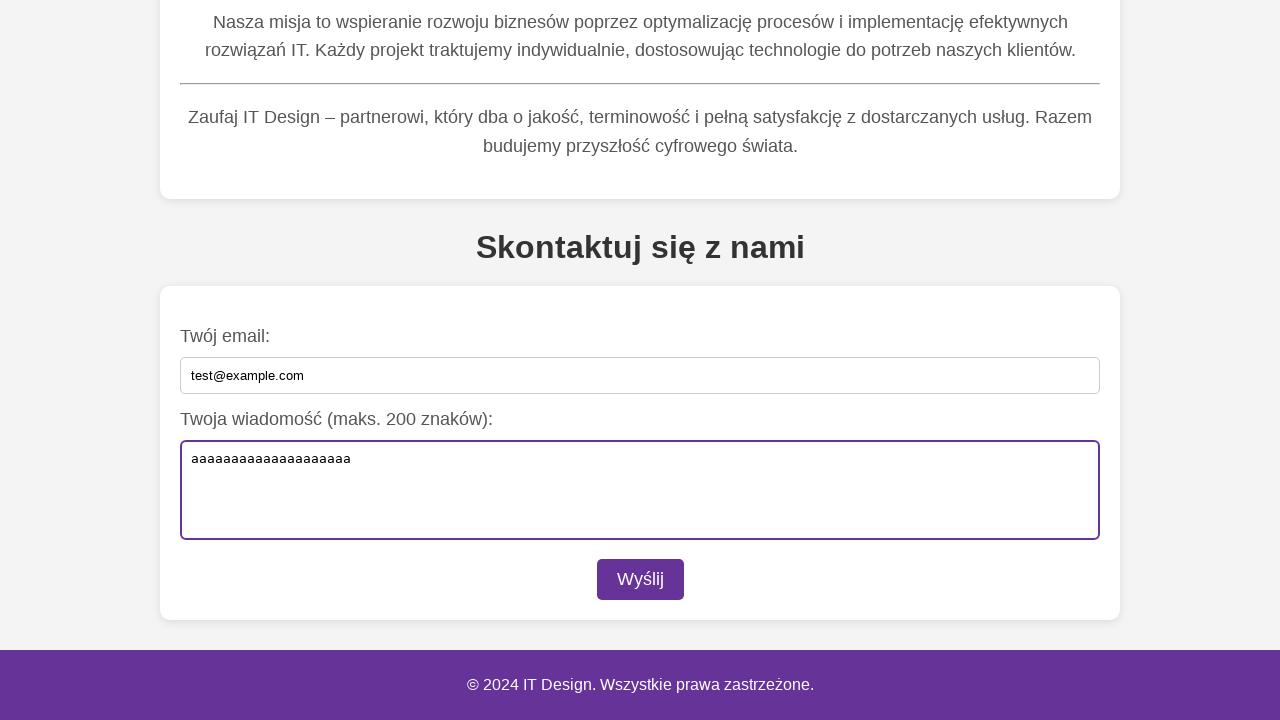